Tests handling of JavaScript confirmation and prompt popups by dismissing a confirmation alert and entering text into a prompt alert

Starting URL: https://demo.automationtesting.in/Alerts.html

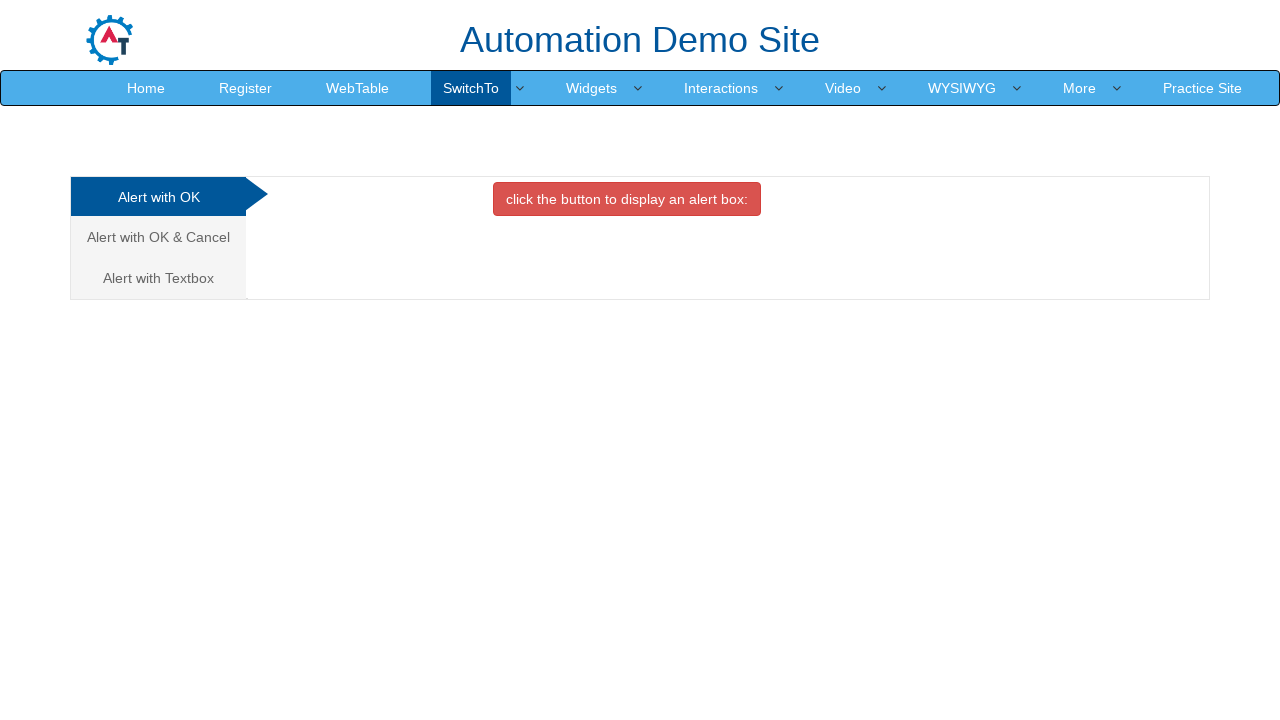

Clicked on 'Alert with OK & Cancel' tab at (158, 237) on text=Alert with OK & Cancel
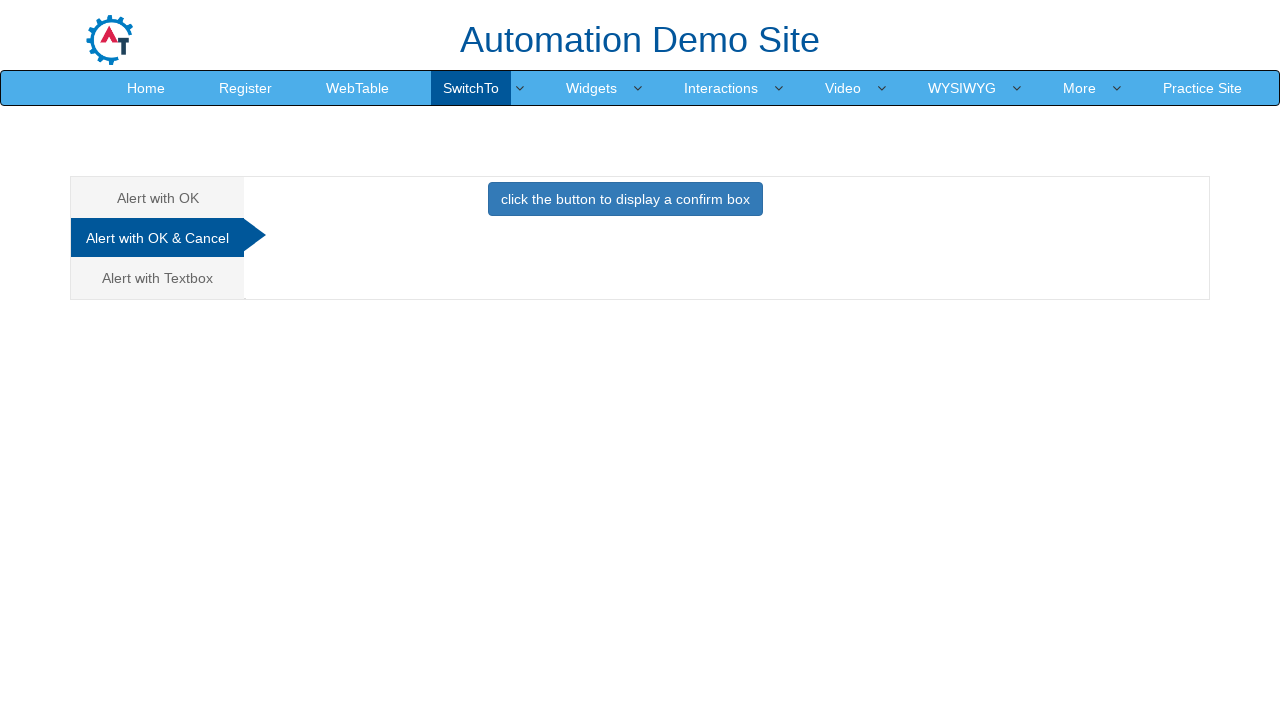

Set up dialog handler to dismiss confirmation popup
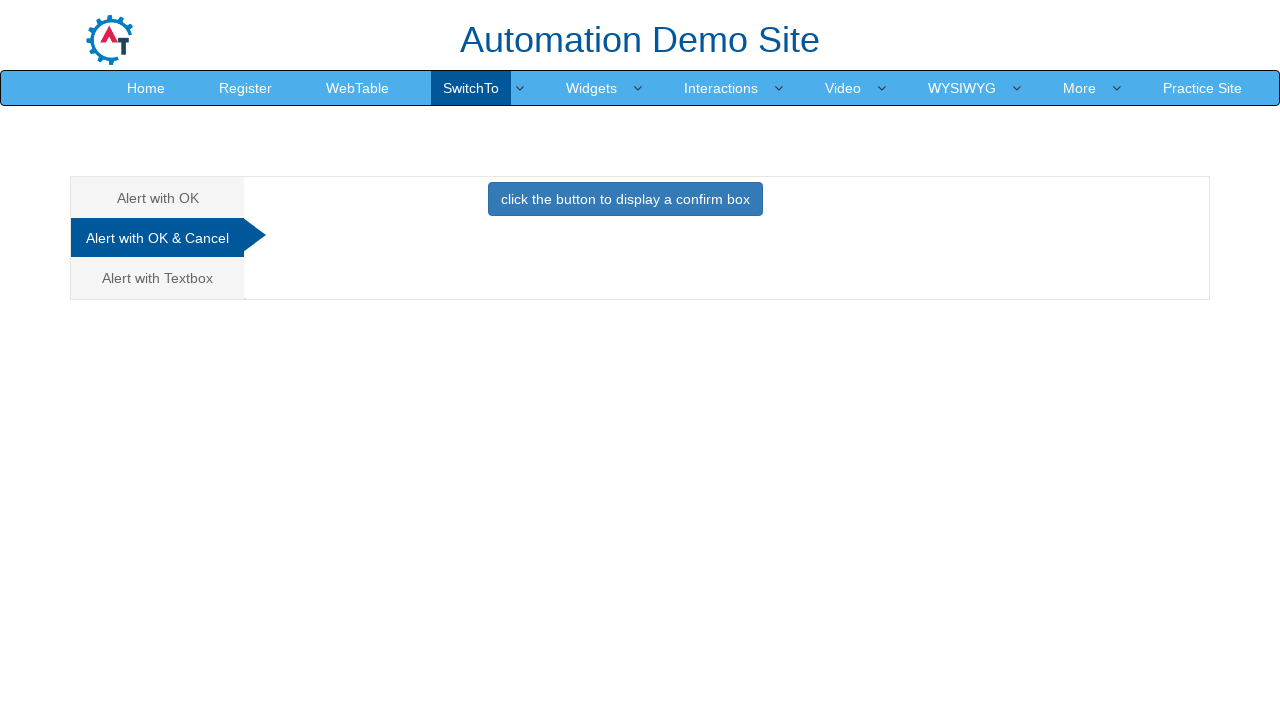

Clicked button to trigger confirmation popup at (625, 199) on button[onclick='confirmbox()']
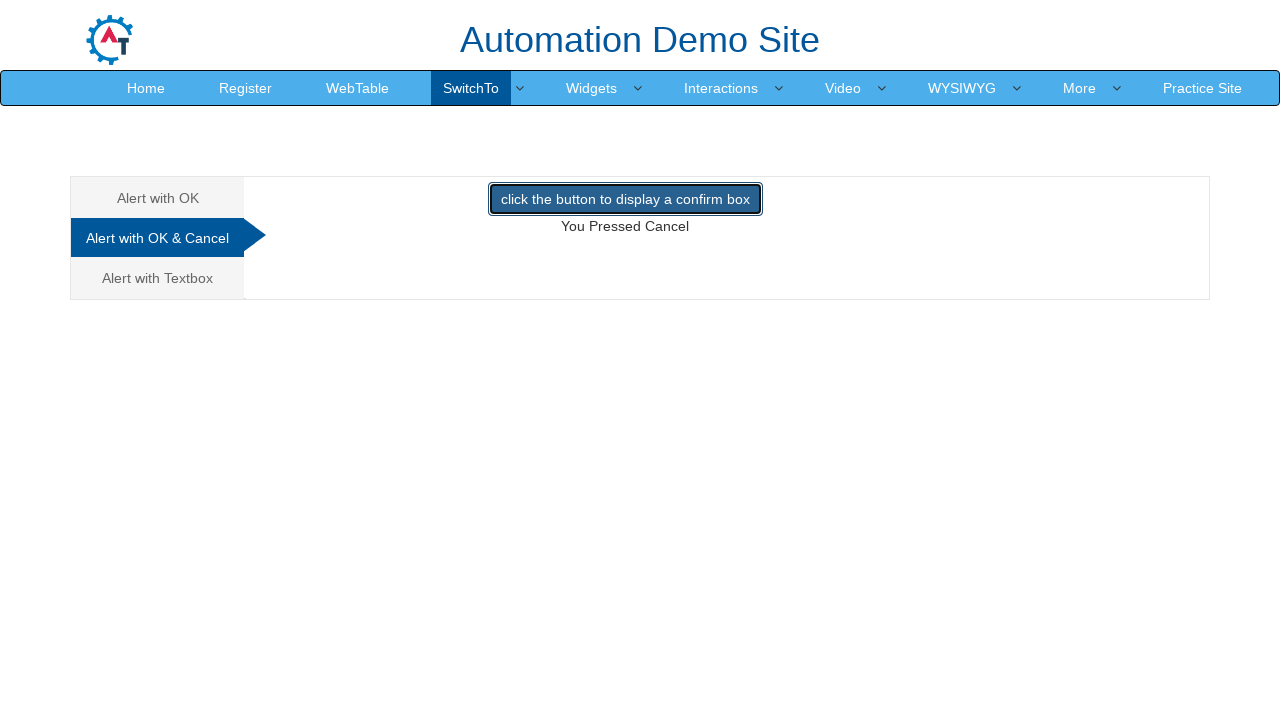

Confirmation popup was dismissed and result text appeared
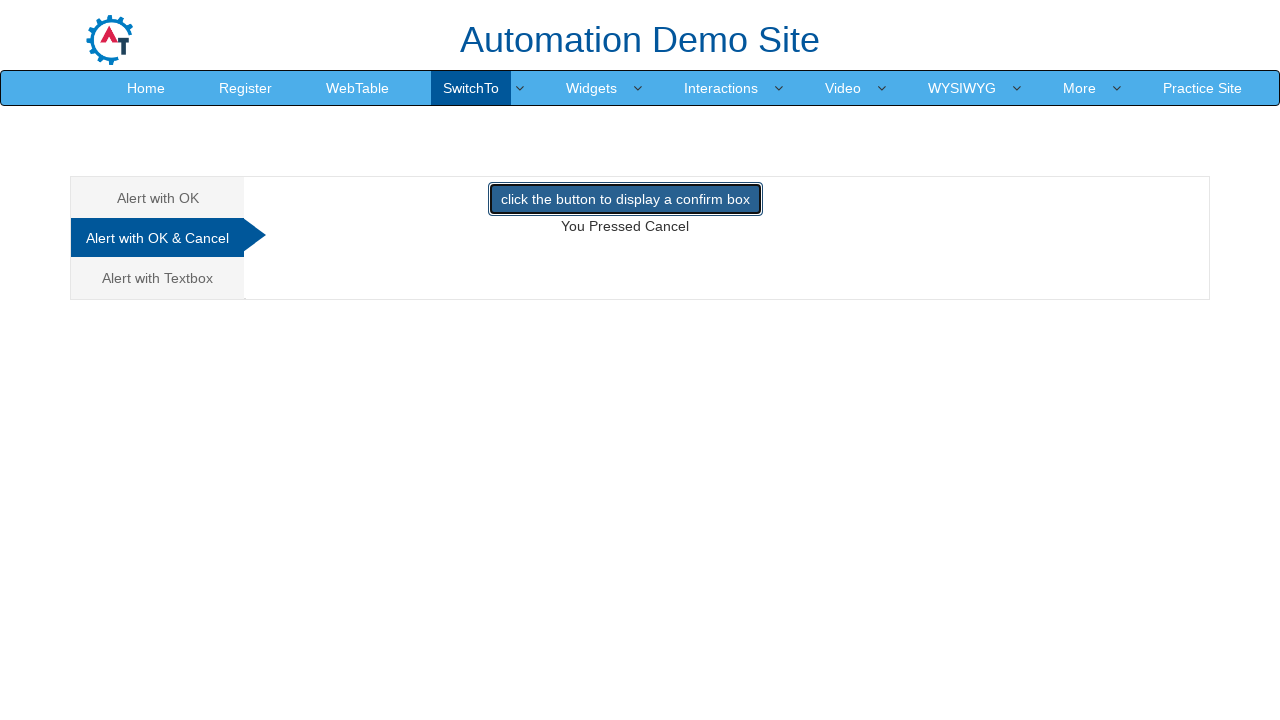

Clicked on 'Alert with Textbox' tab at (158, 278) on text=Alert with Textbox
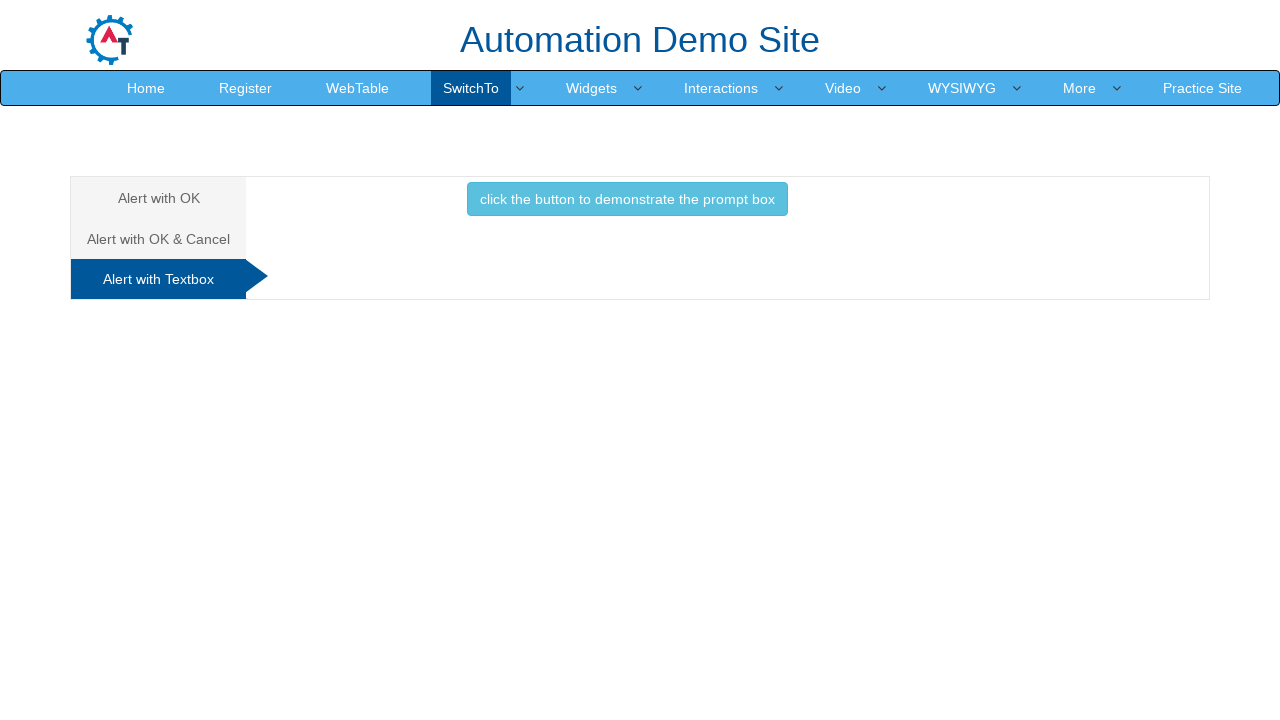

Set up dialog handler to accept prompt popup with text 'Arun'
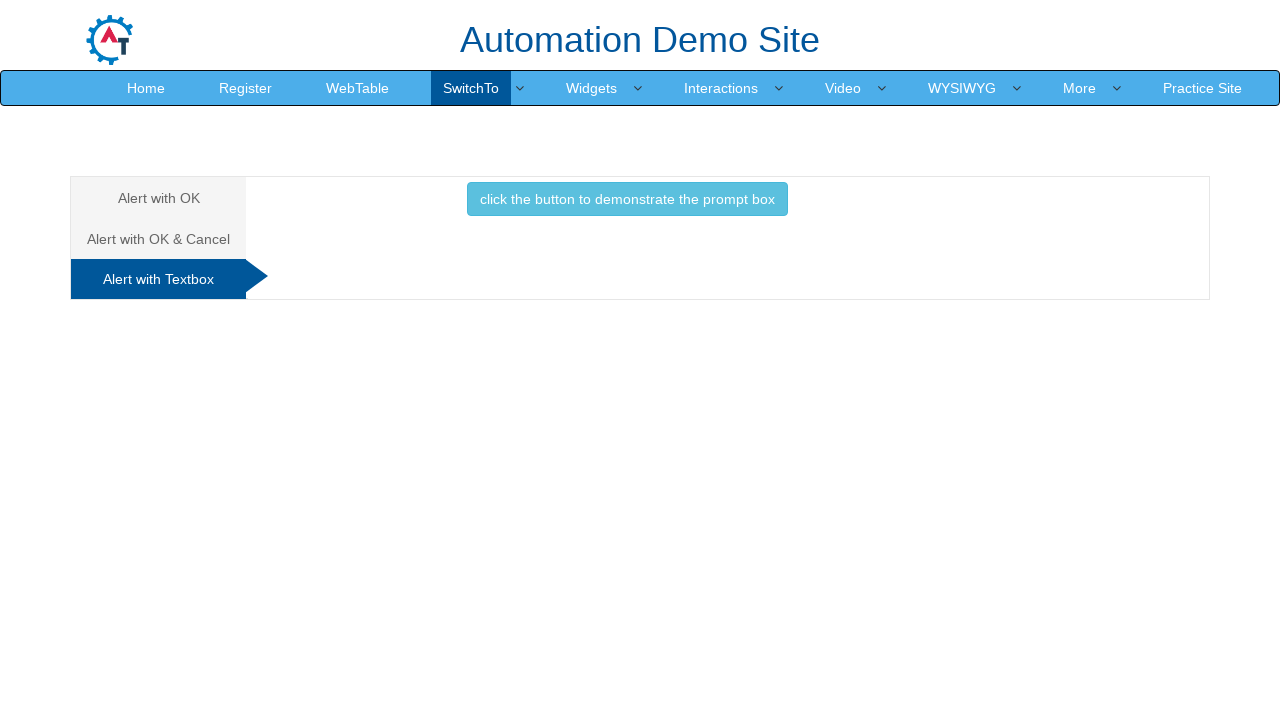

Clicked button to trigger prompt popup at (627, 199) on button:has-text('prompt box')
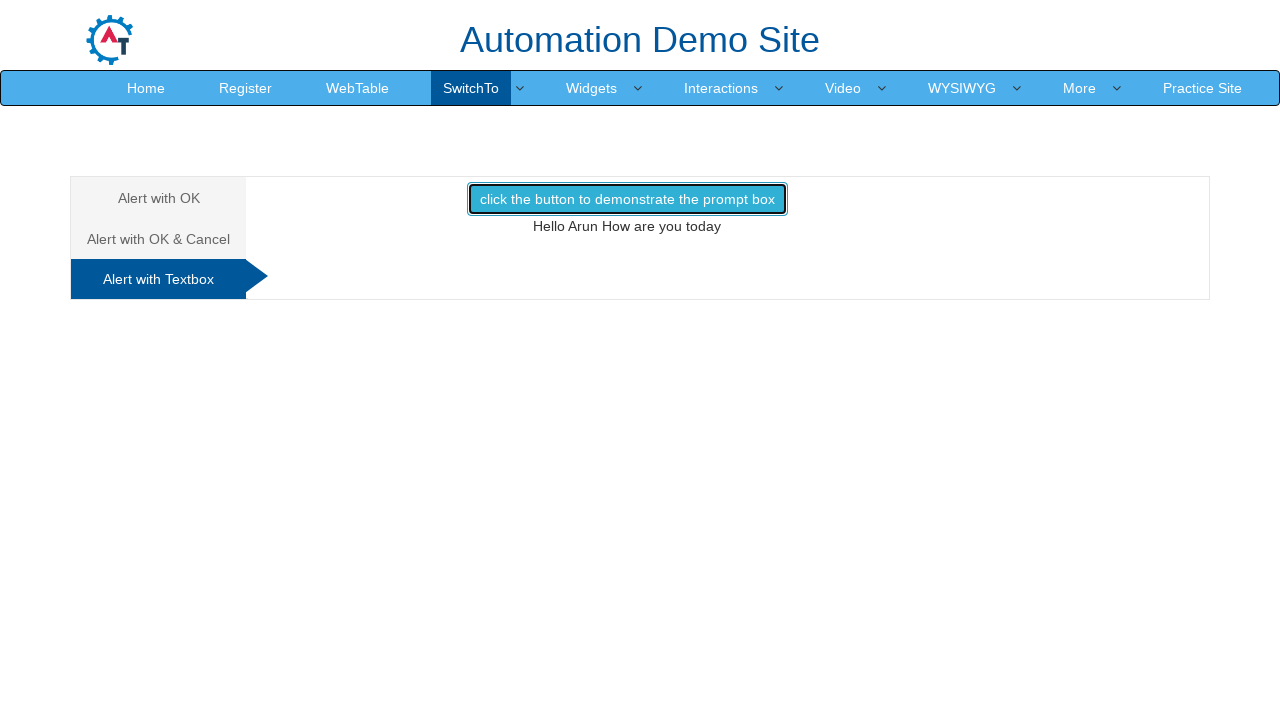

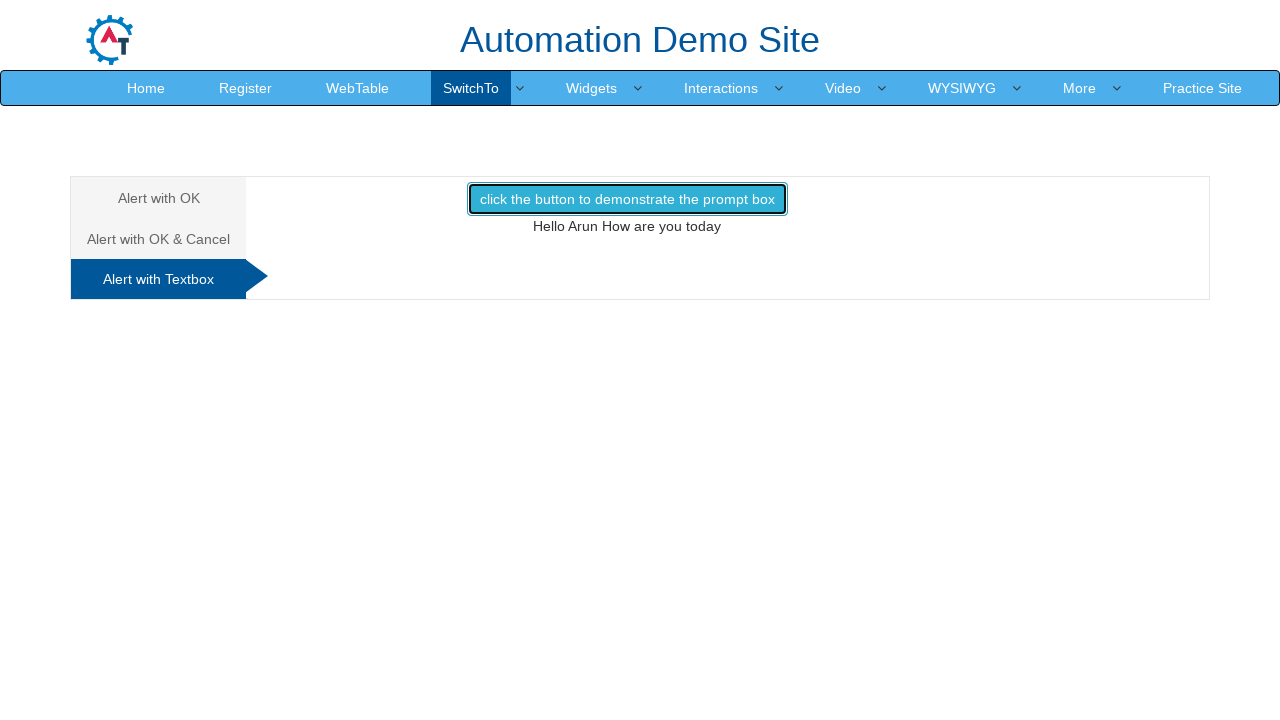